Tests double-click functionality by double-clicking a button and verifying the result text changes.

Starting URL: https://automationfc.github.io/basic-form/index.html

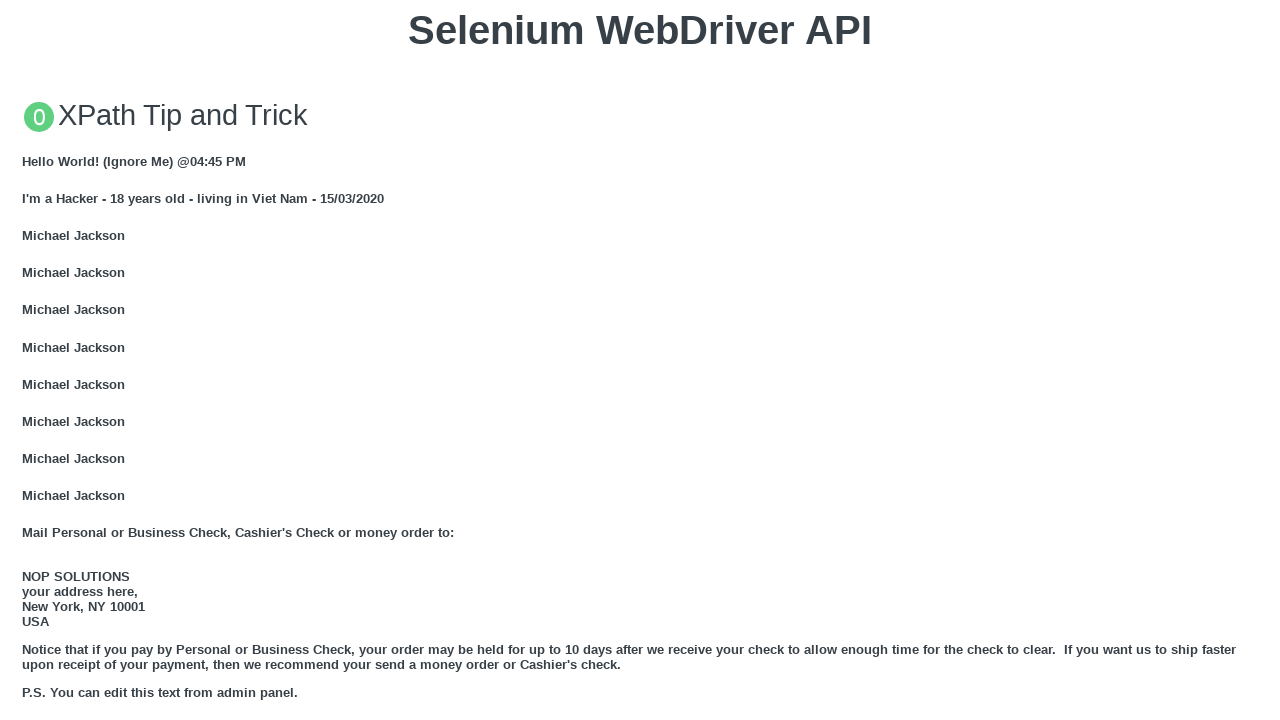

Scrolled double-click button into view
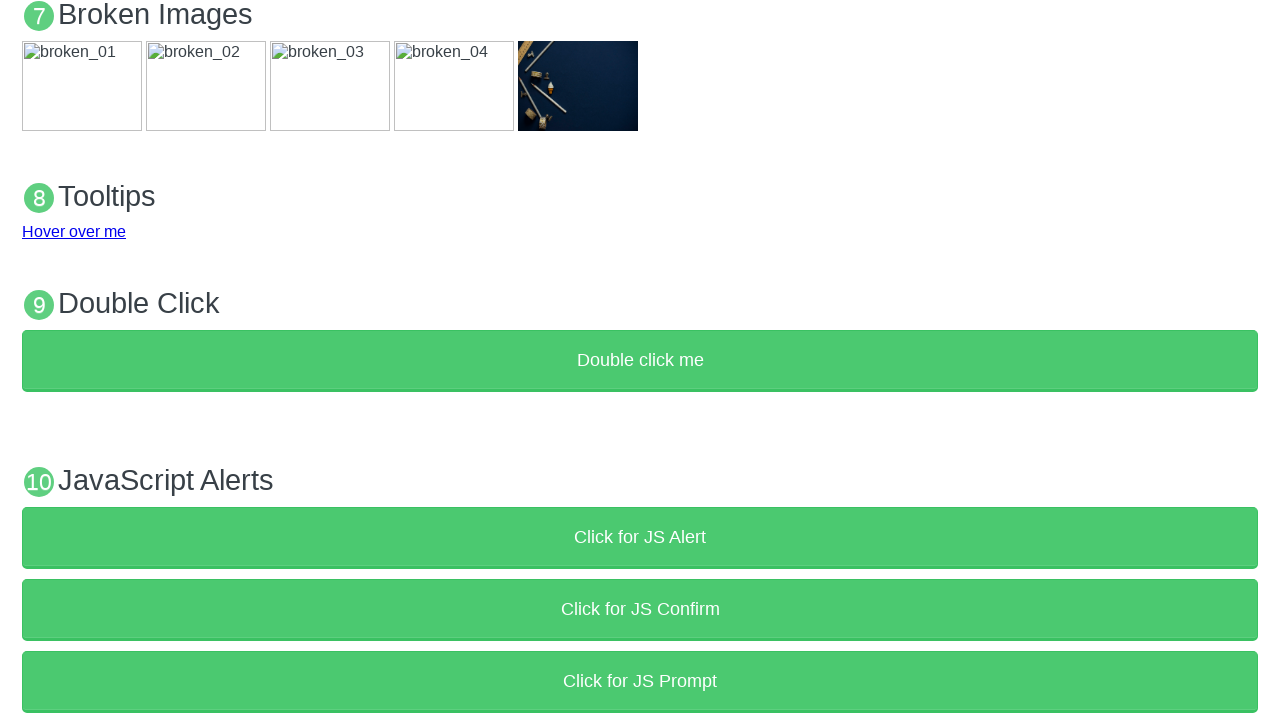

Double-clicked the button at (640, 361) on xpath=//button[text()='Double click me']
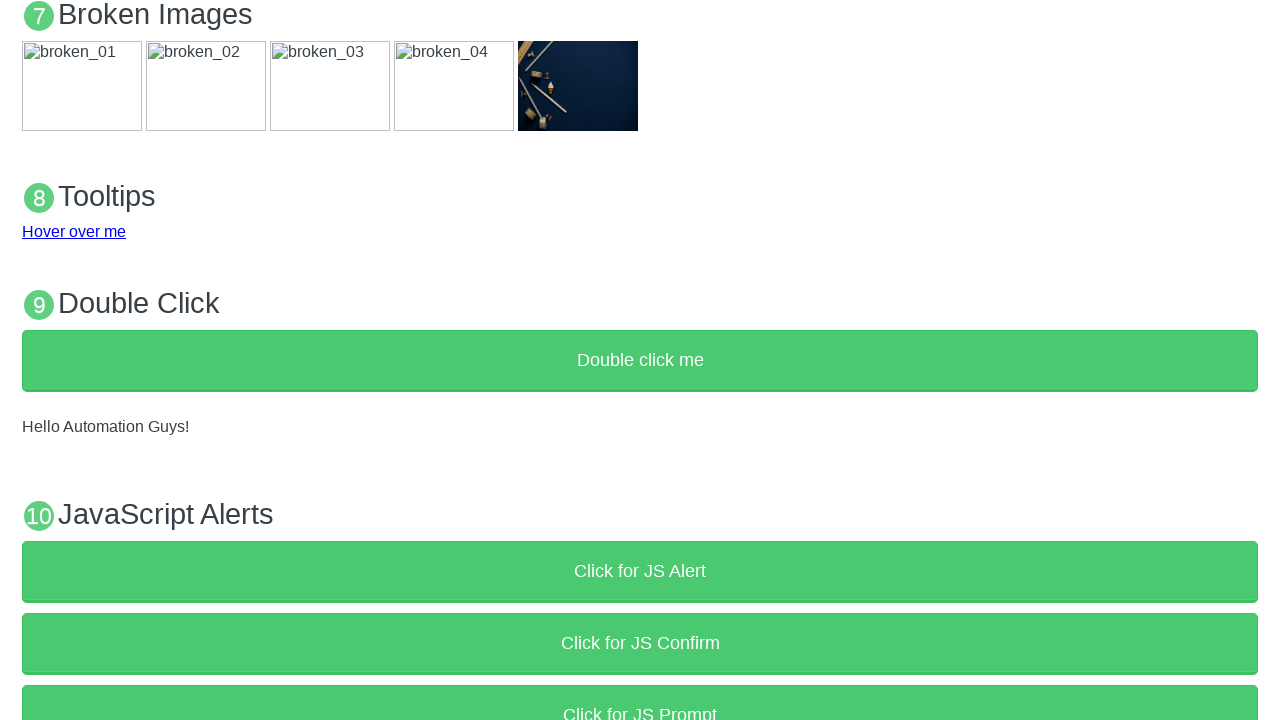

Retrieved result text from demo paragraph
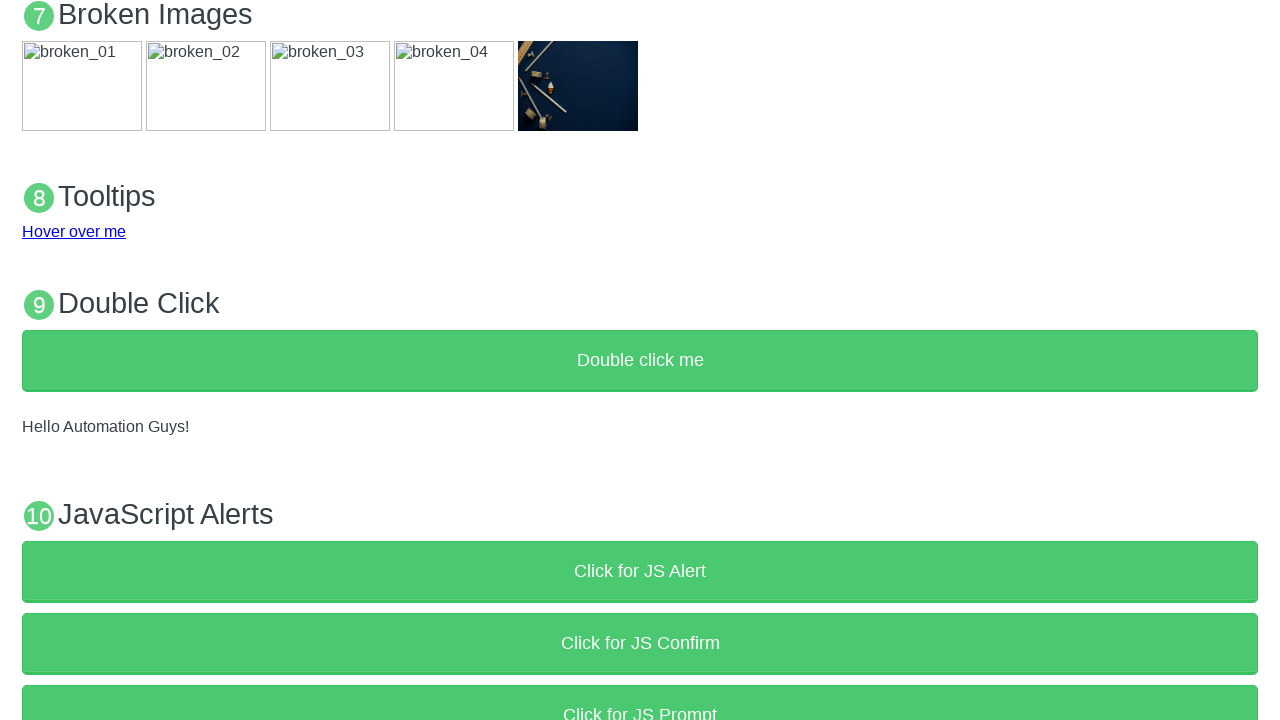

Verified result text equals 'Hello Automation Guys!'
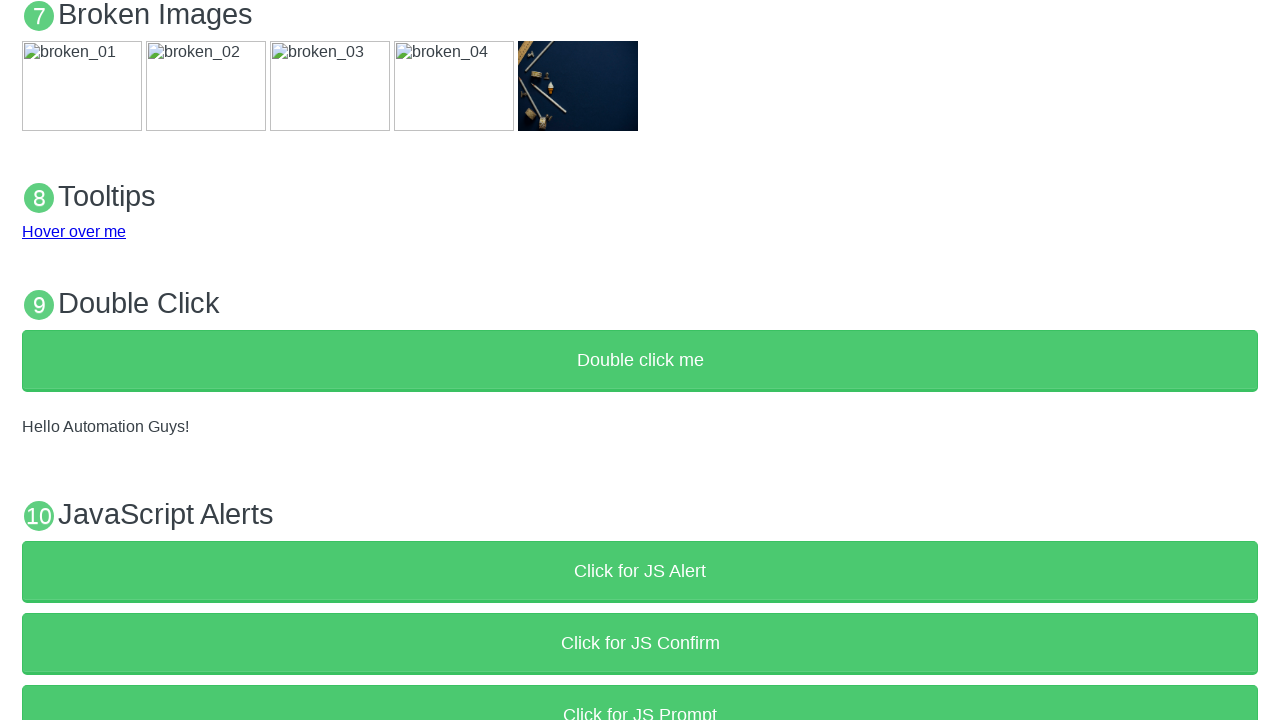

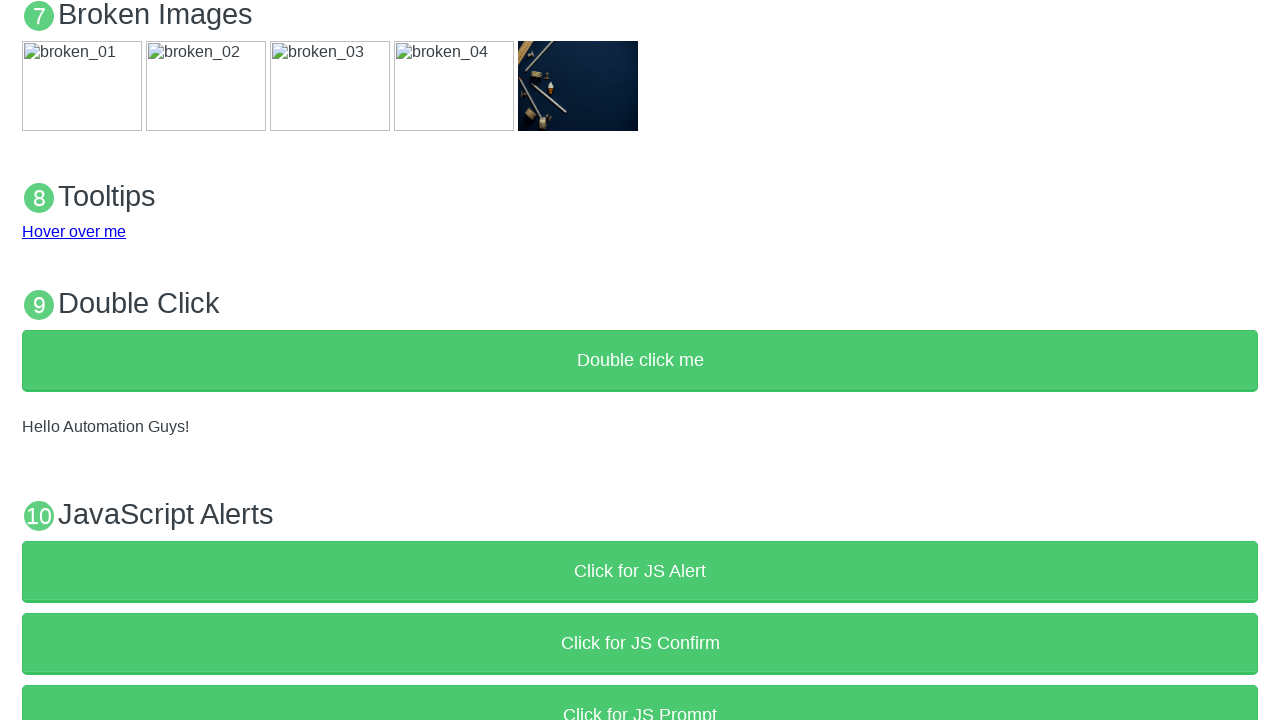